Tests keyboard key press functionality using the action builder approach by sending a tab key to the currently focused element and verifying the result.

Starting URL: http://the-internet.herokuapp.com/key_presses

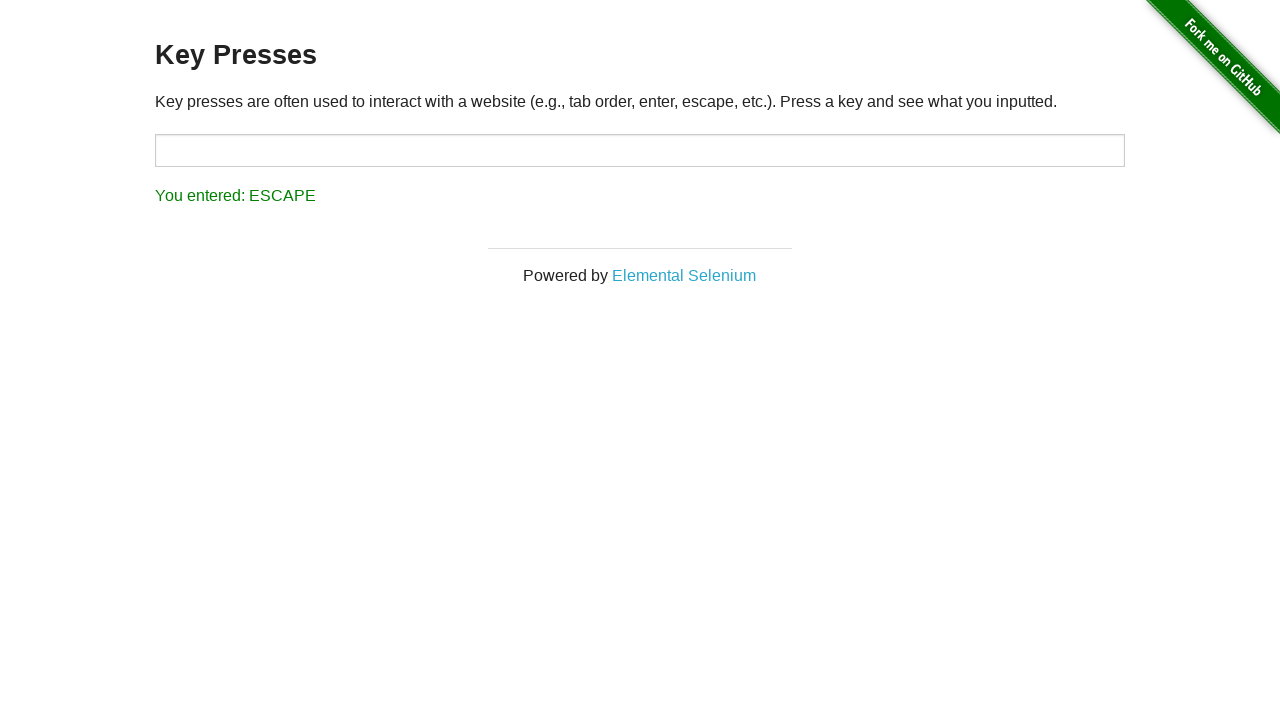

Pressed Tab key on currently focused element
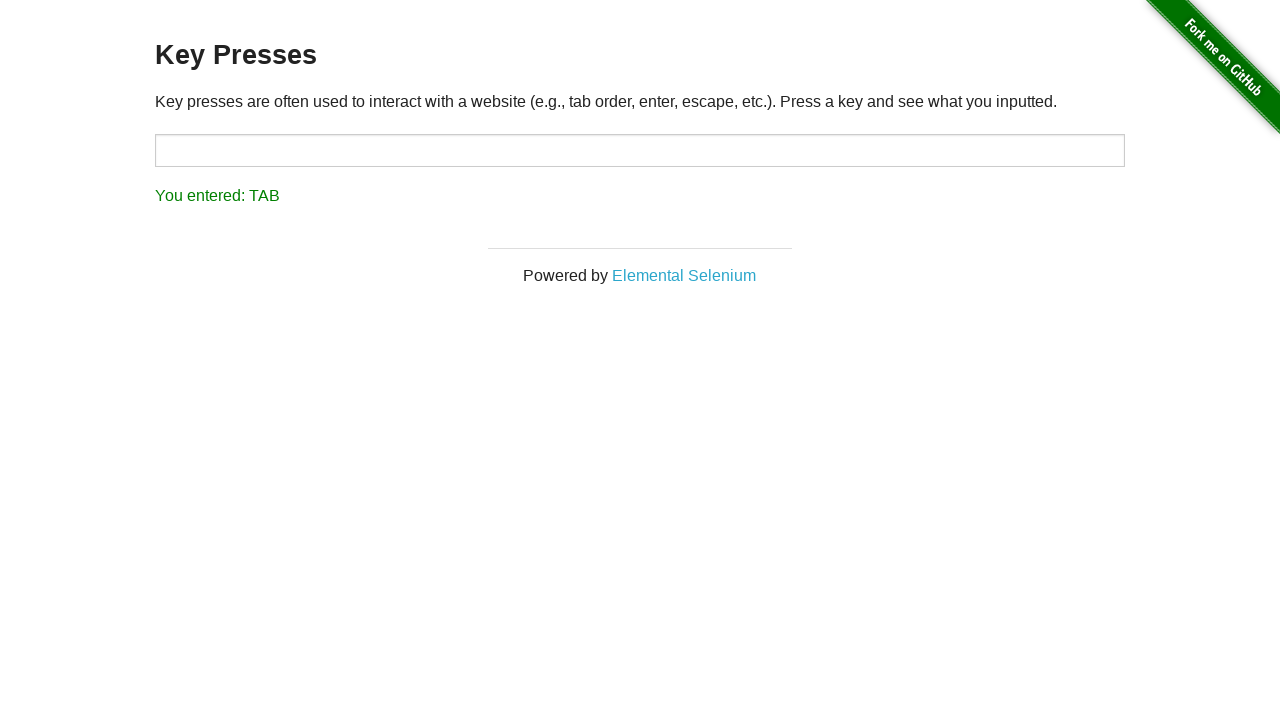

Waited for result element to appear
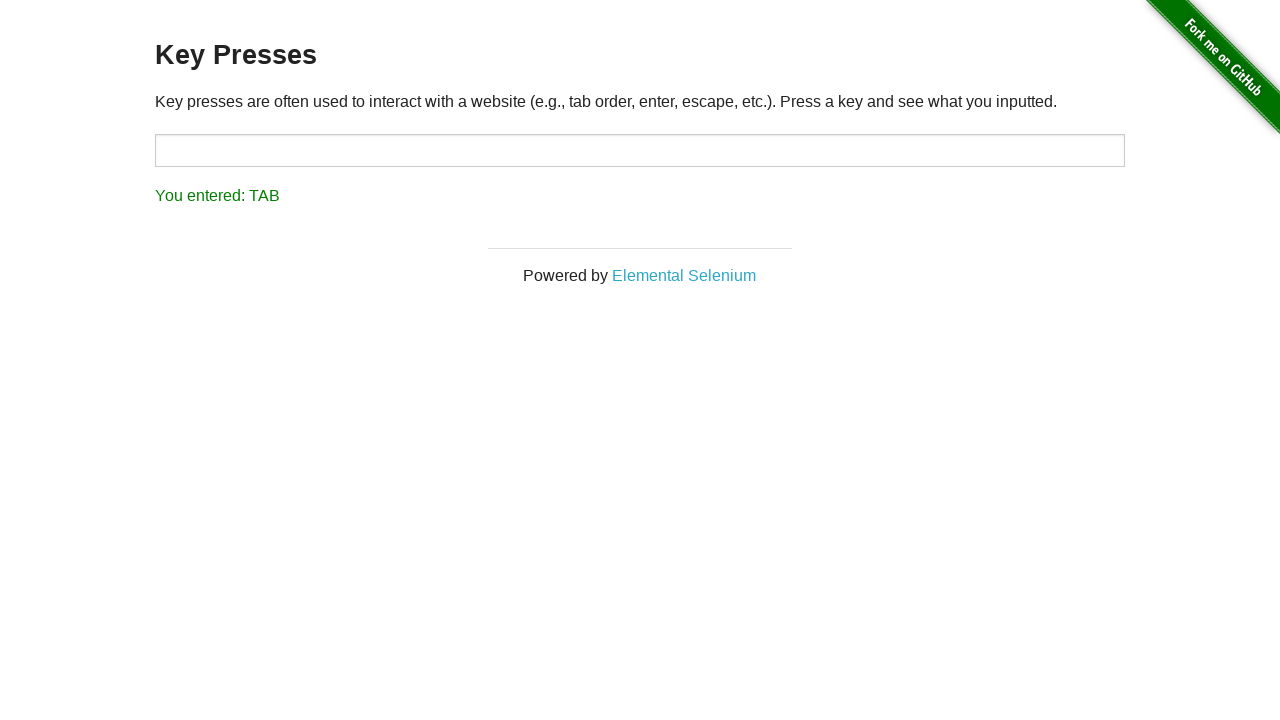

Retrieved text content from result element
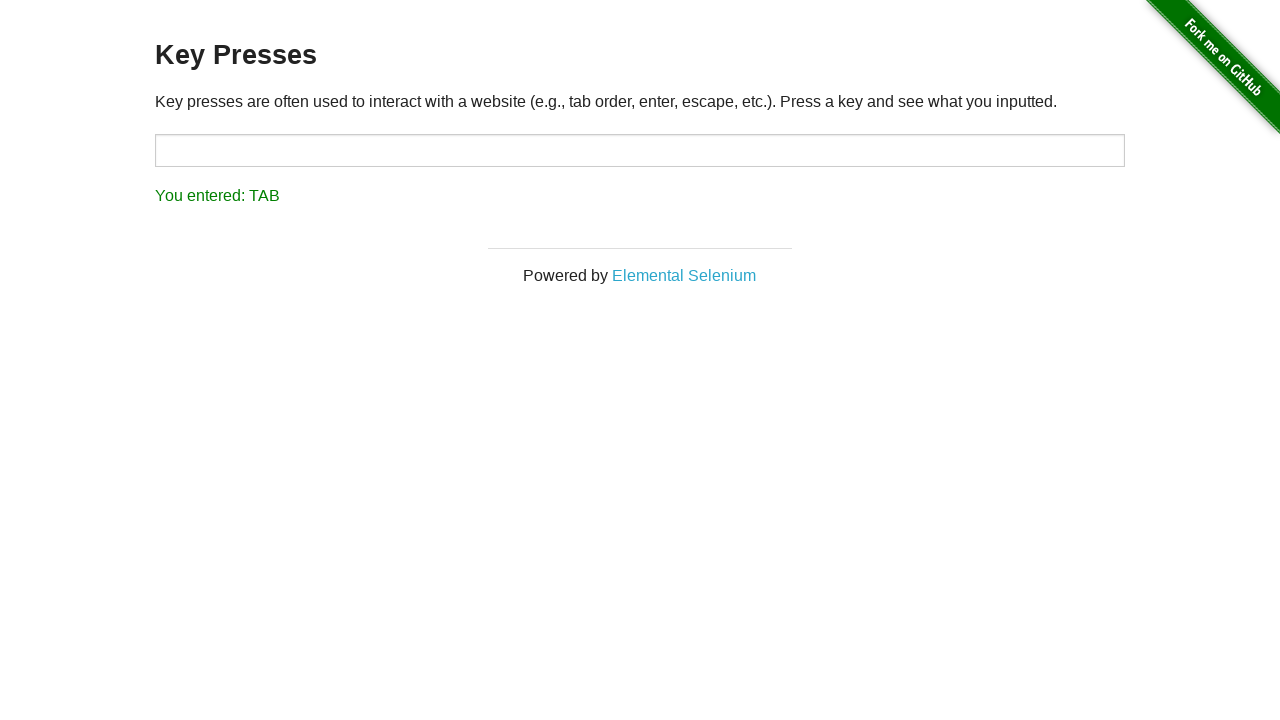

Verified result text matches expected 'You entered: TAB'
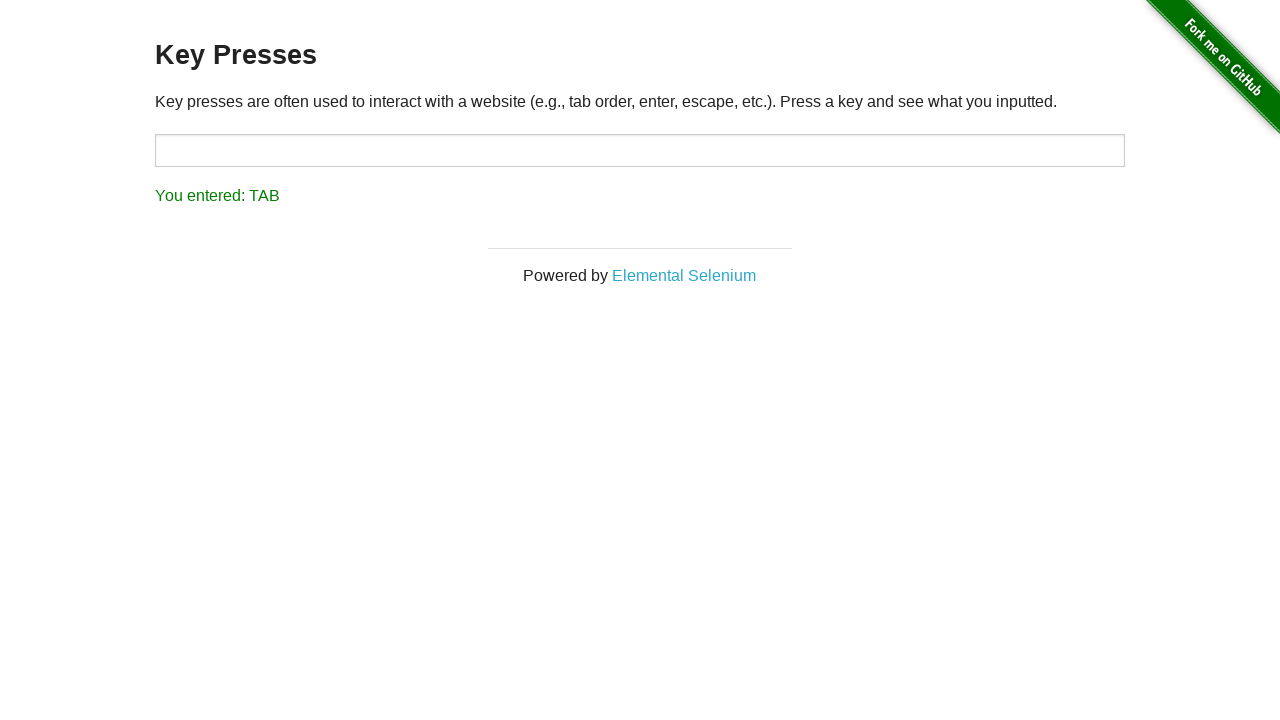

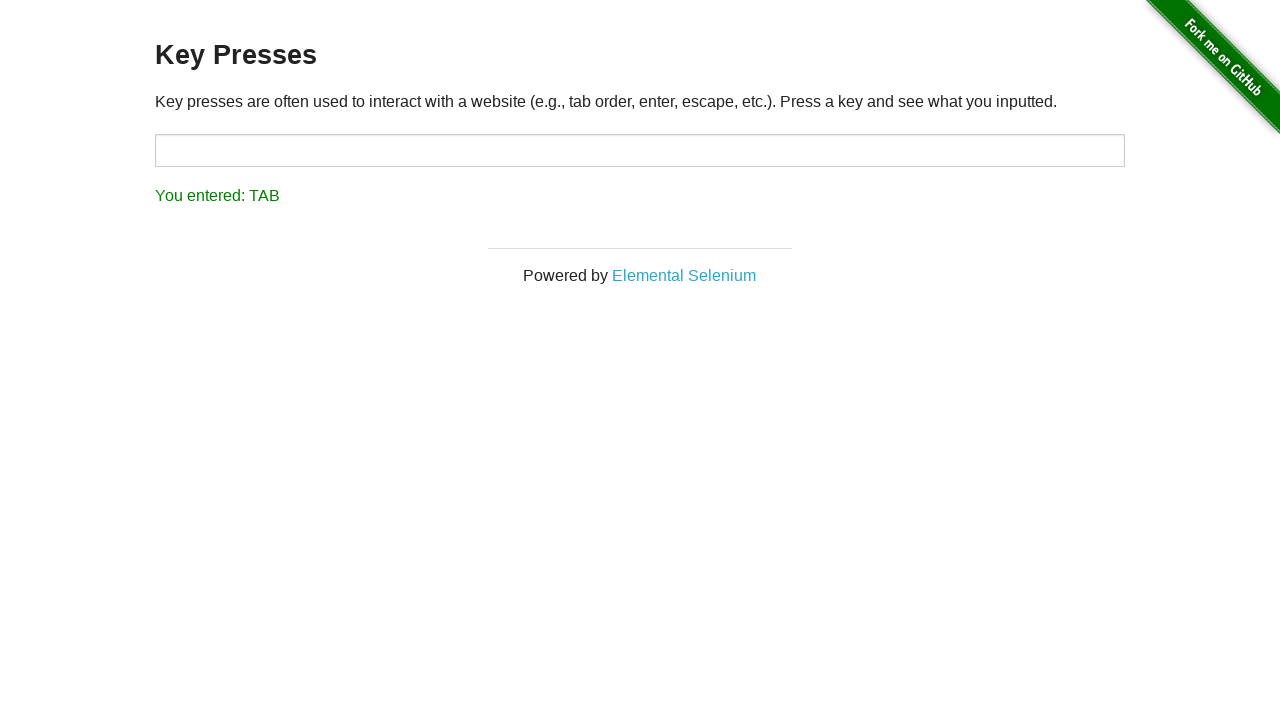